Tests adding a product to cart from the products page, verifying the "Added" confirmation message appears, then navigating to the cart page to verify the product details (name, price, quantity) are displayed correctly.

Starting URL: https://www.automationexercise.com/products

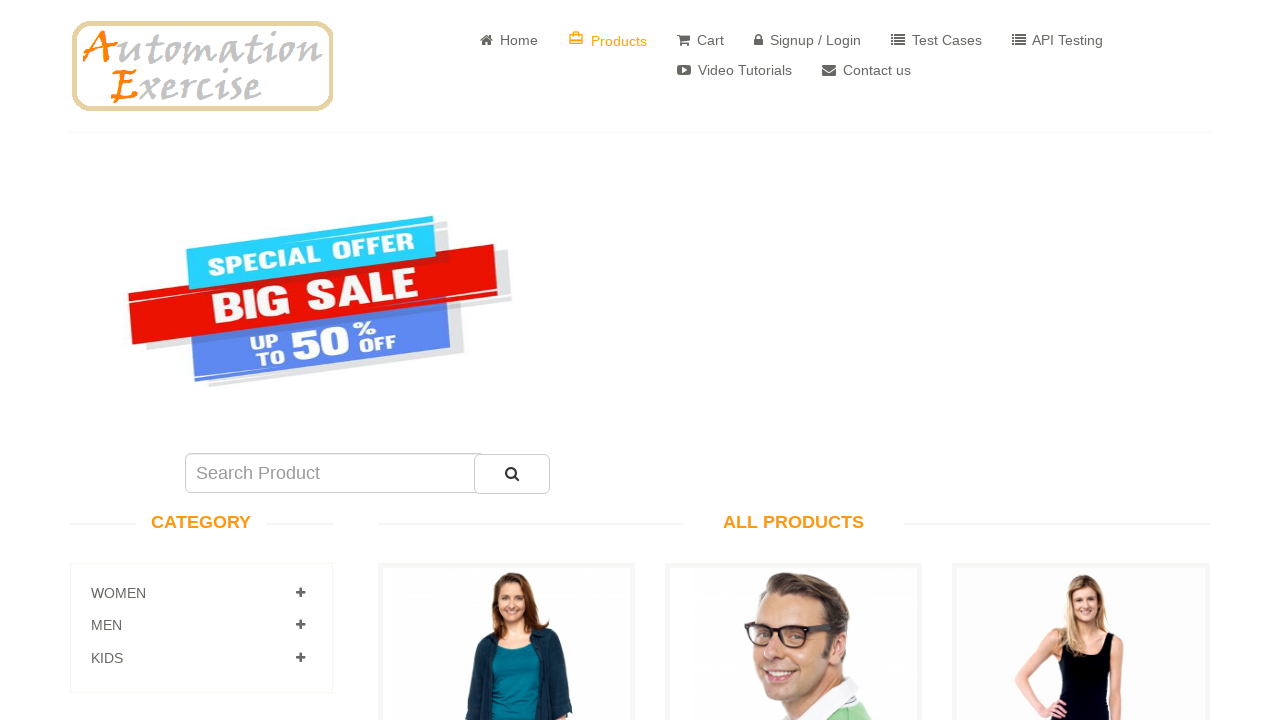

Verified products page loaded with 'All Products' text visible
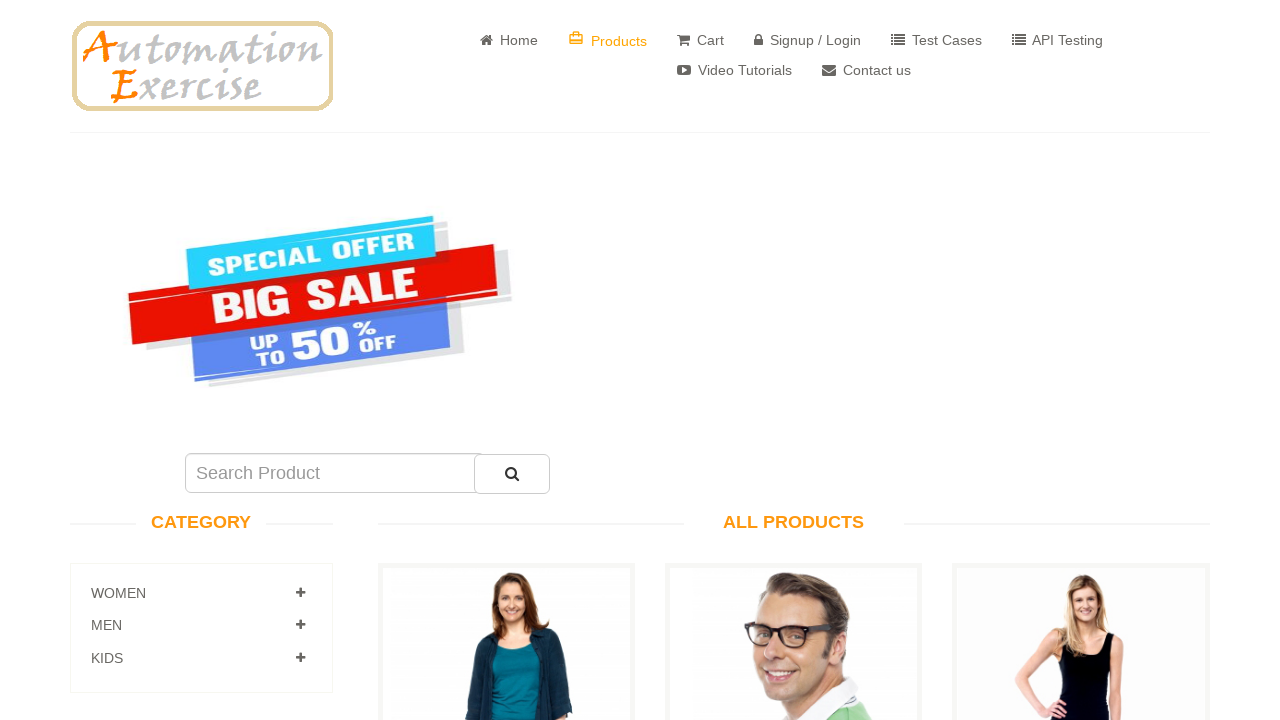

Hovered over first product to reveal 'Add to cart' button at (506, 510) on .product-image-wrapper >> nth=0
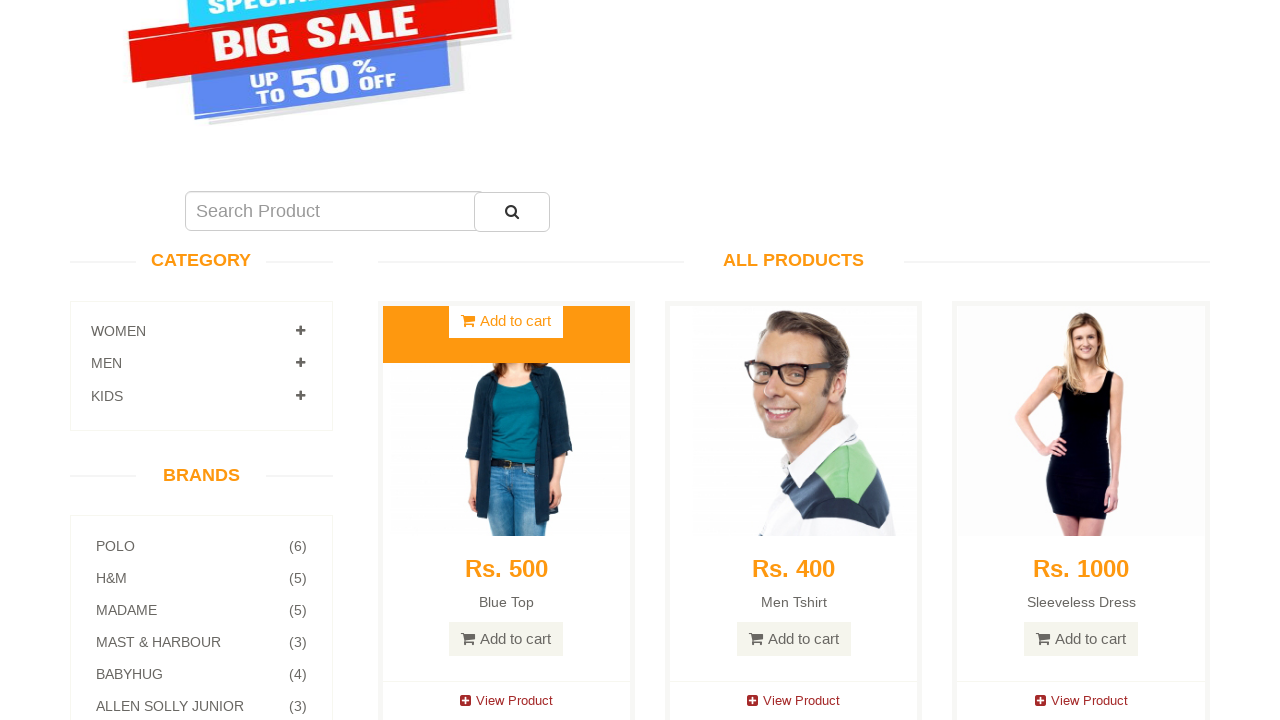

Clicked 'Add to cart' button on first product at (506, 639) on .product-image-wrapper:first-child .add-to-cart
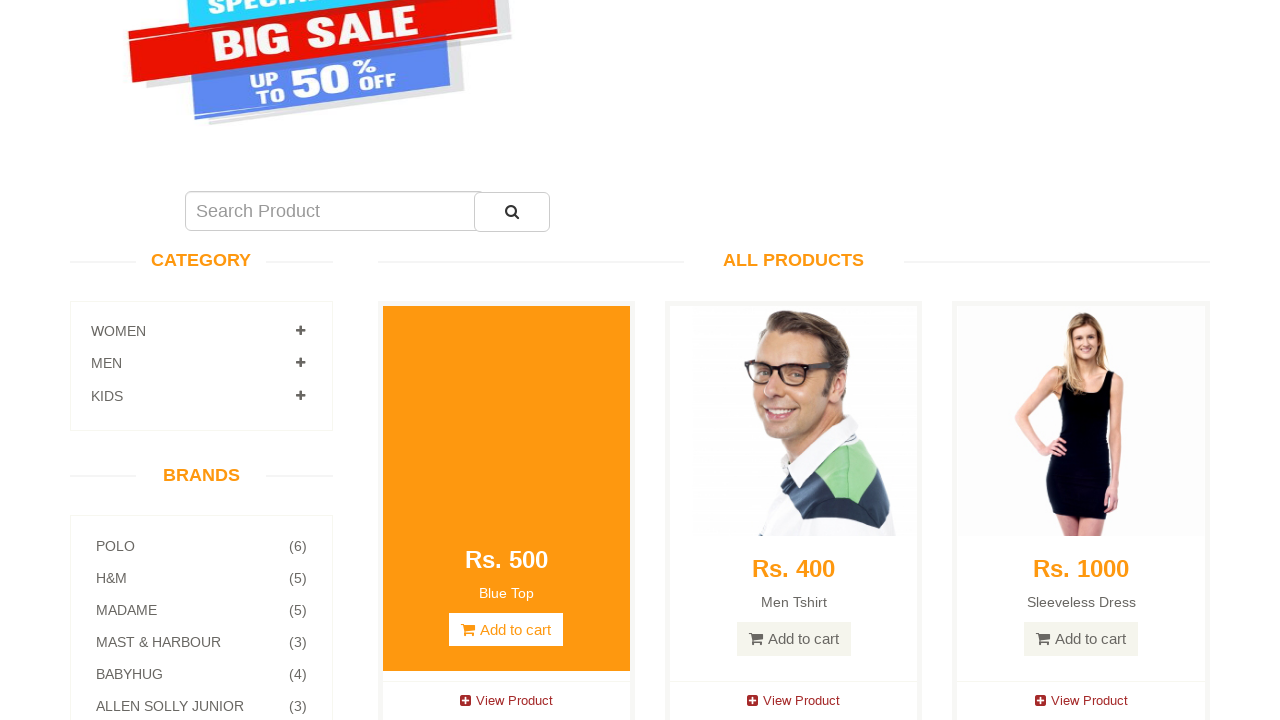

Verified 'Added!' confirmation message appeared
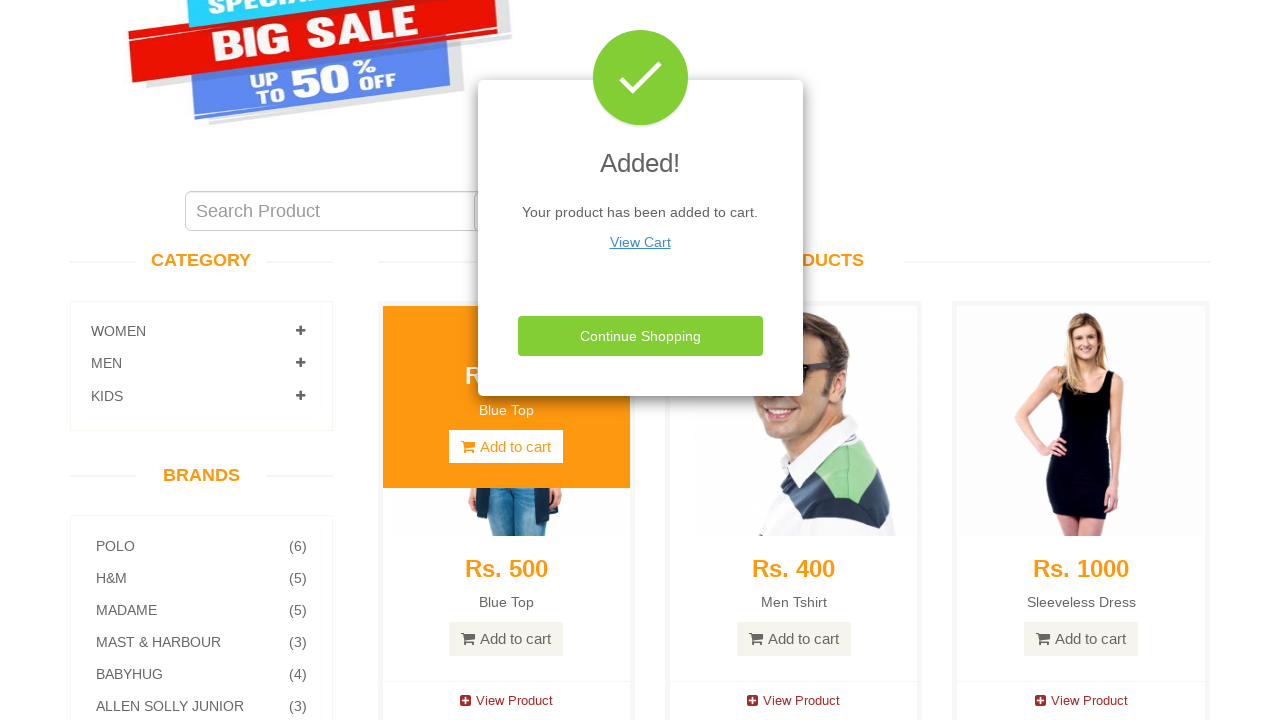

Clicked 'Continue Shopping' button in modal at (640, 336) on button:has-text('Continue Shopping')
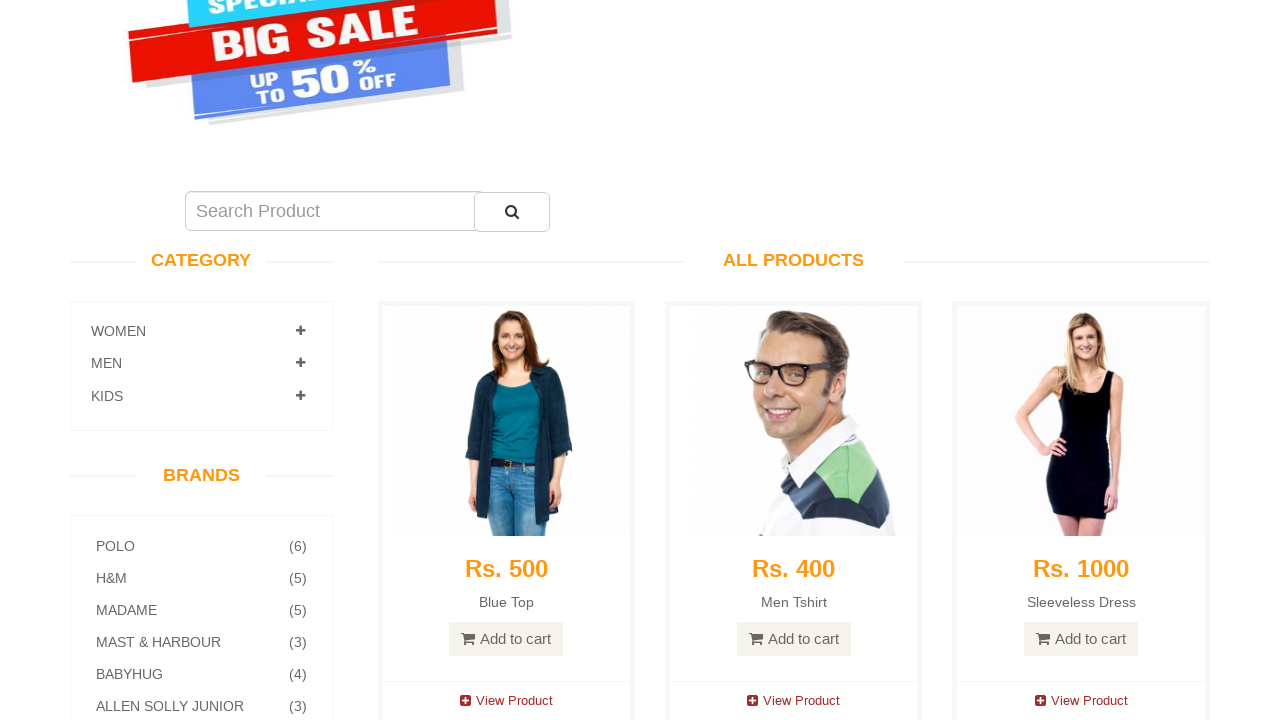

Clicked 'Cart' link in header to navigate to cart page at (700, 40) on a[href='/view_cart']
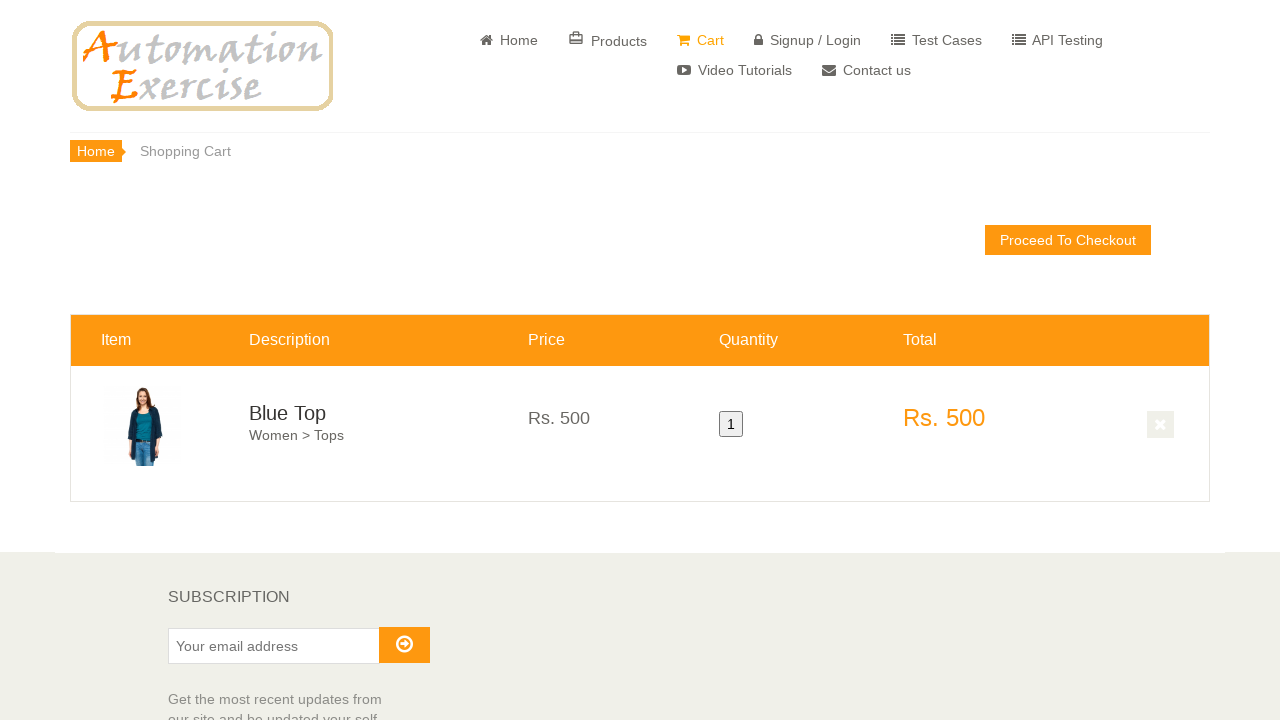

Verified cart page loaded with 'Shopping Cart' section visible
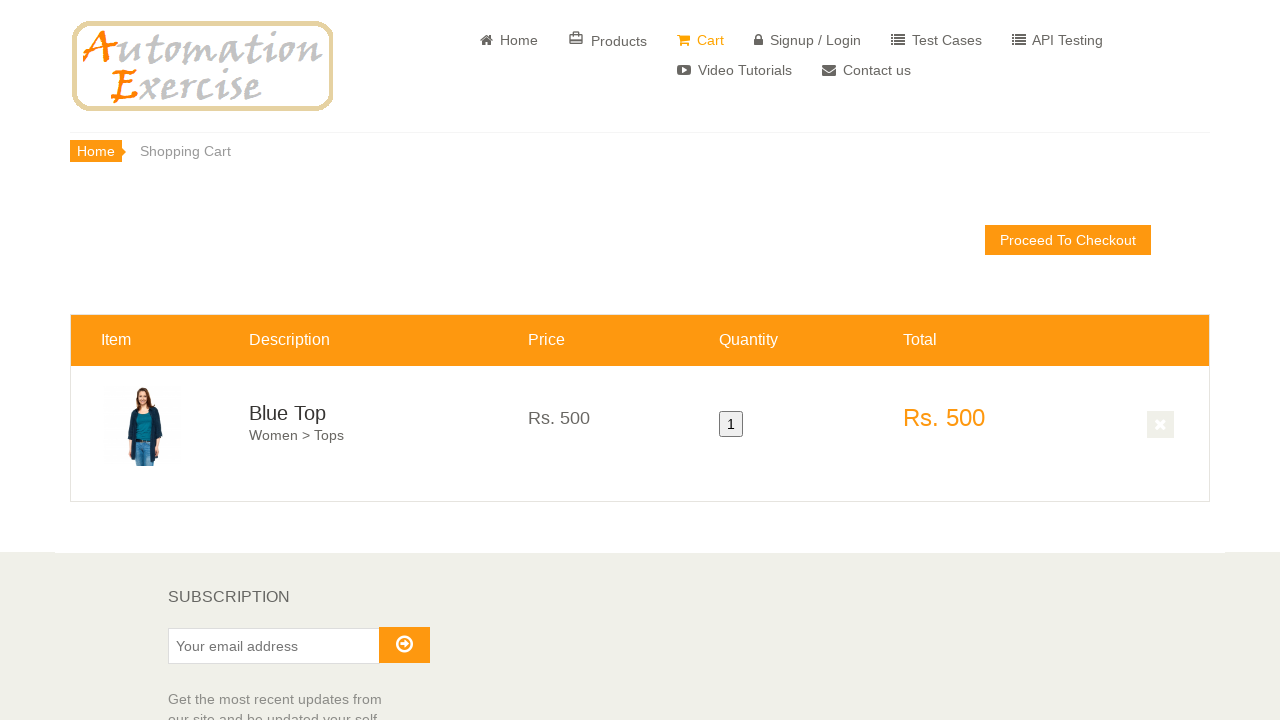

Verified product is displayed in cart with correct details
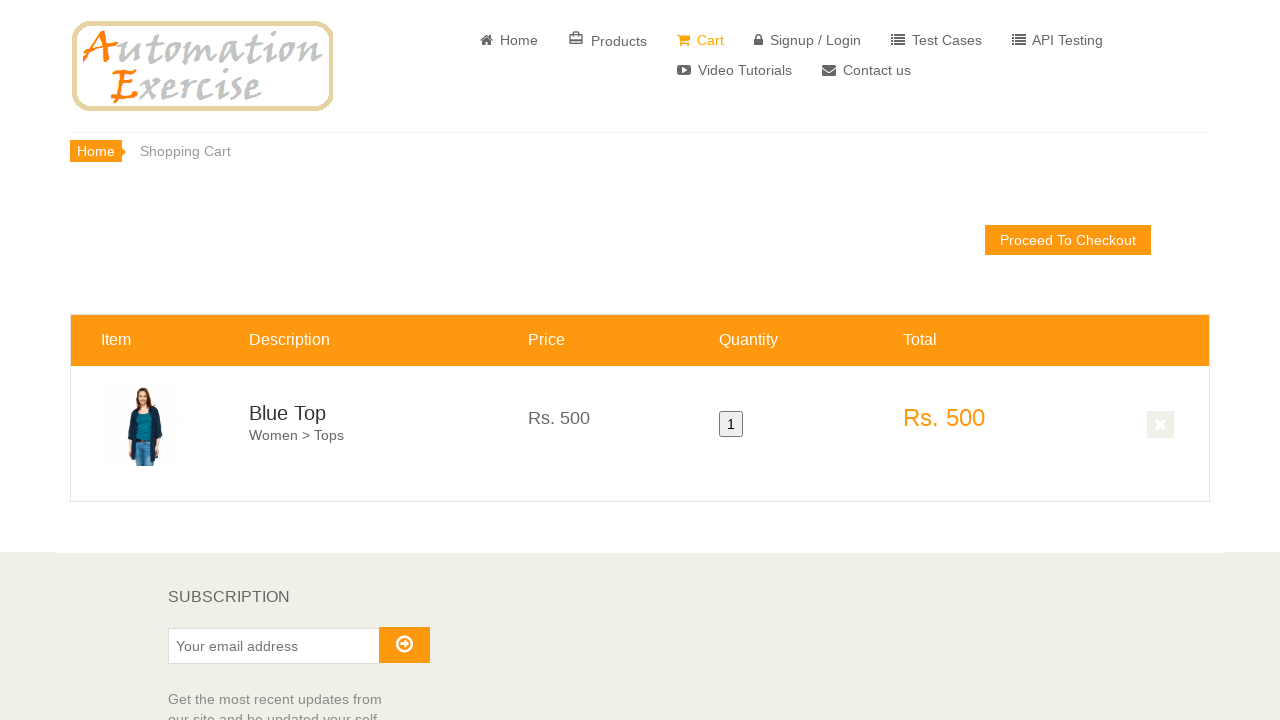

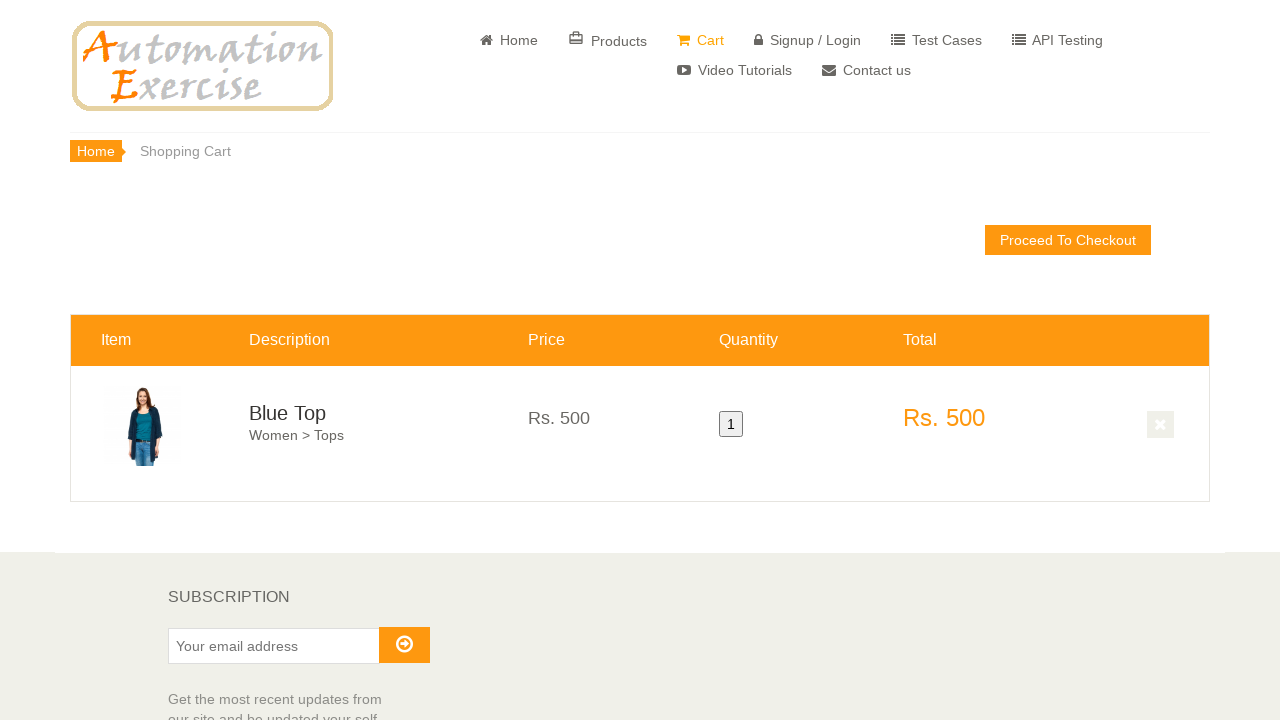